Tests that the text input field is cleared after adding a todo item

Starting URL: https://demo.playwright.dev/todomvc

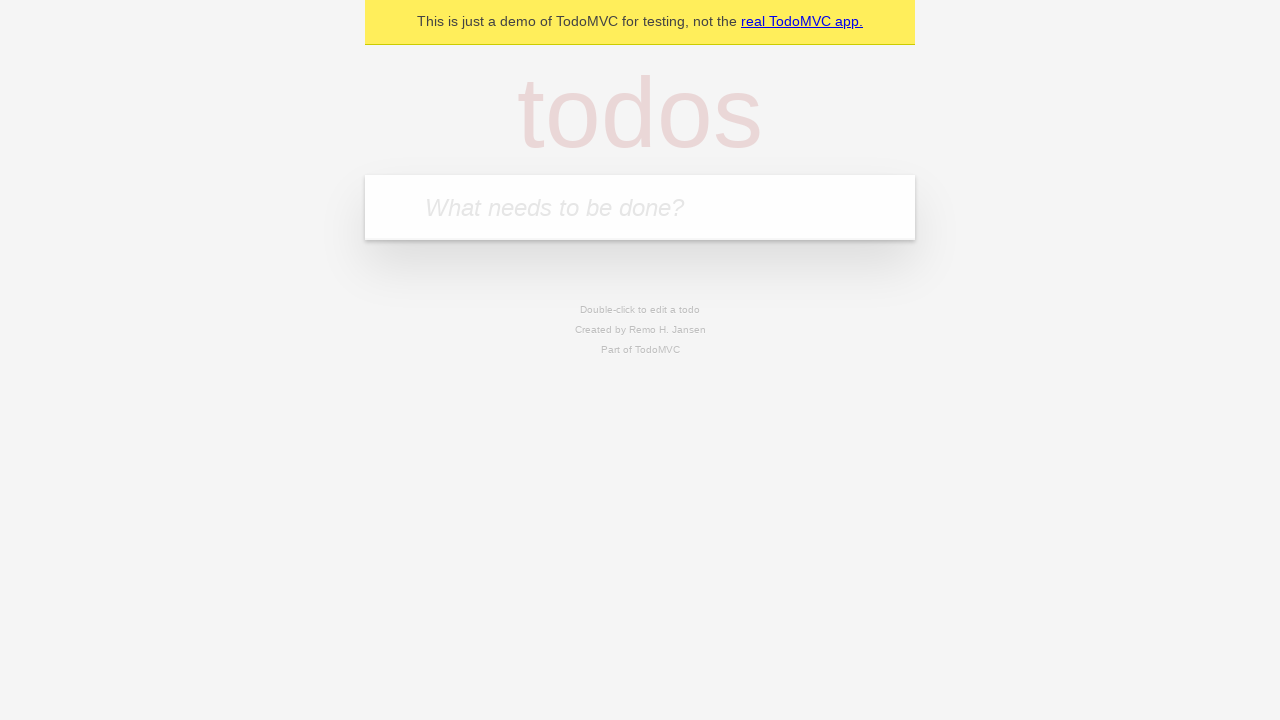

Located the todo input field with placeholder 'What needs to be done?'
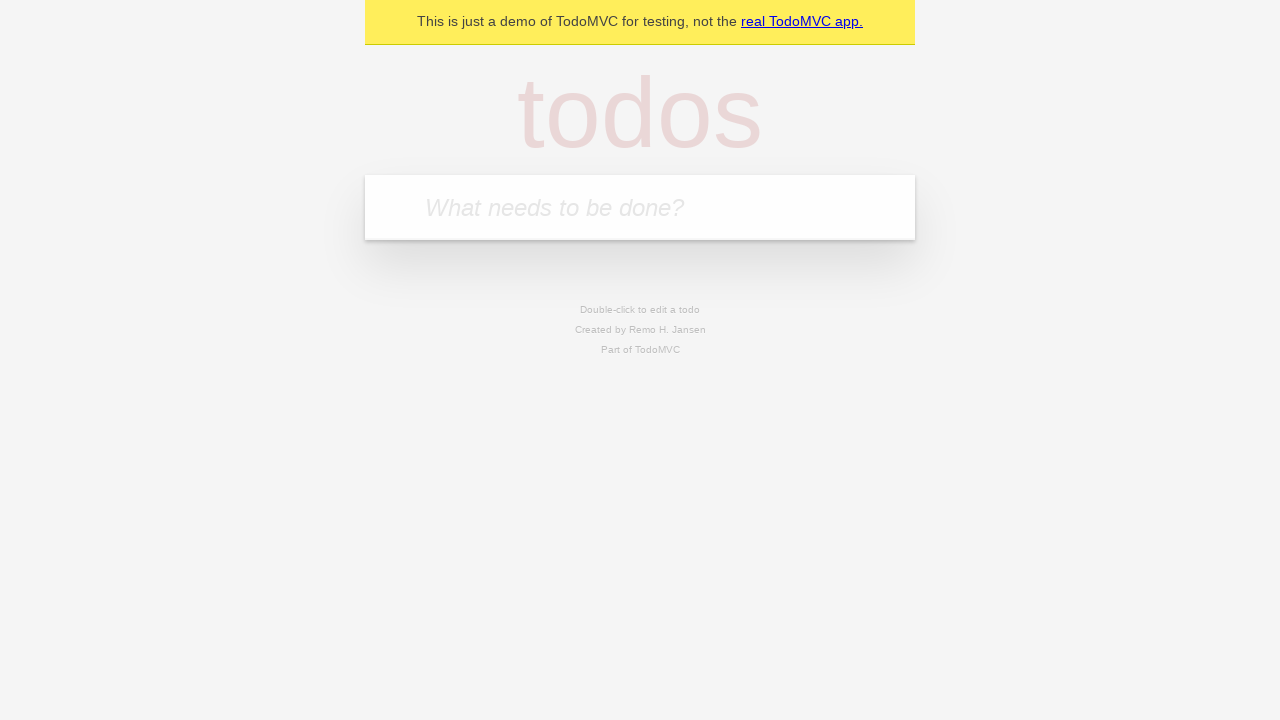

Filled todo input field with 'buy some cheese' on internal:attr=[placeholder="What needs to be done?"i]
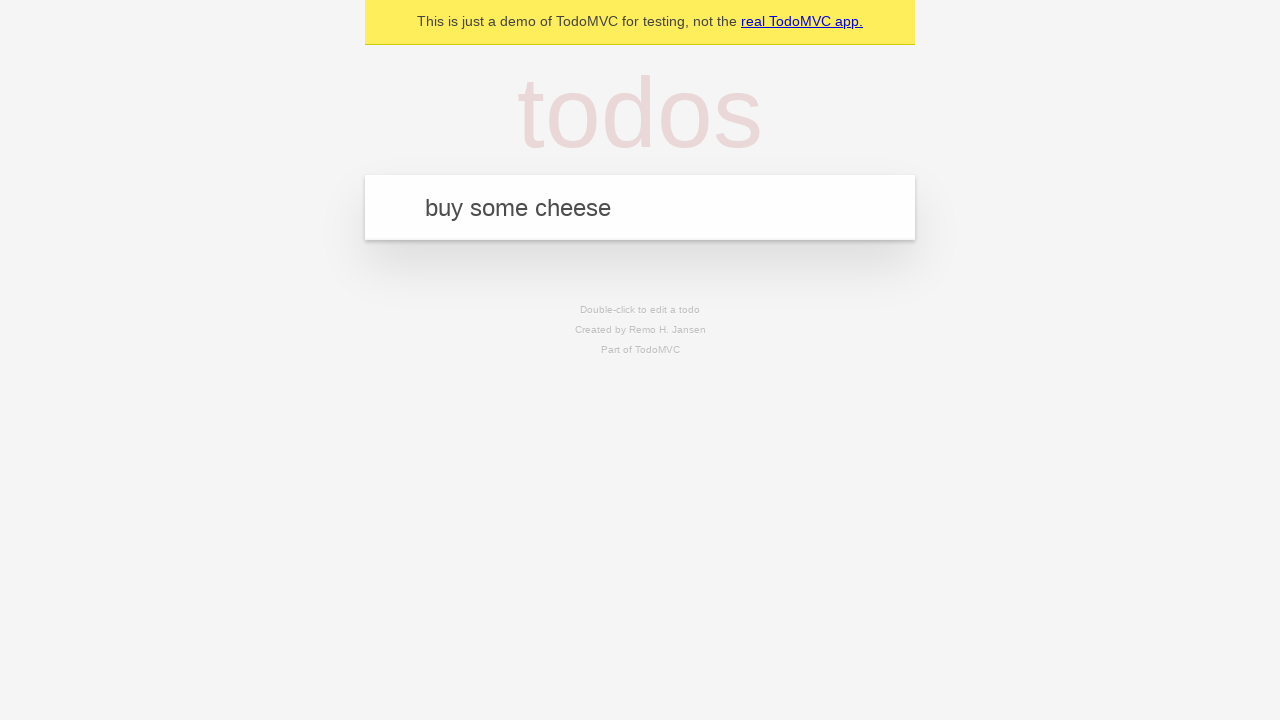

Pressed Enter to submit the todo item on internal:attr=[placeholder="What needs to be done?"i]
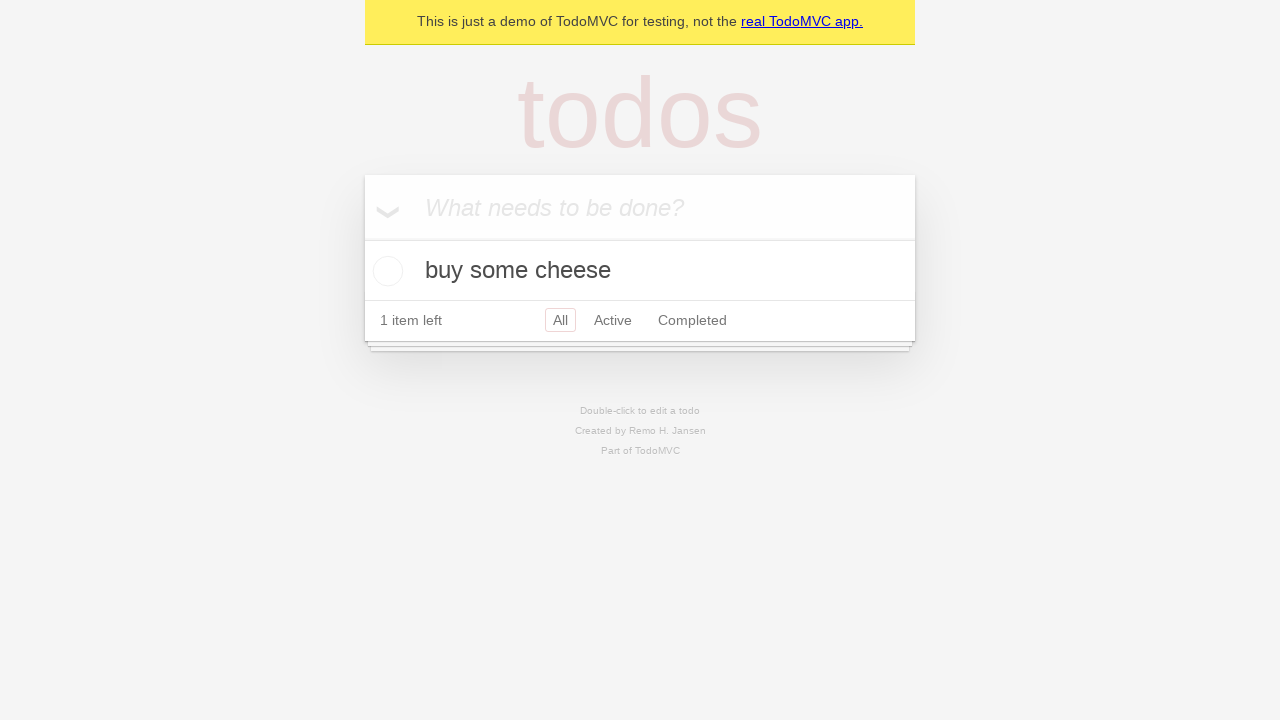

Todo item was added and rendered in the list
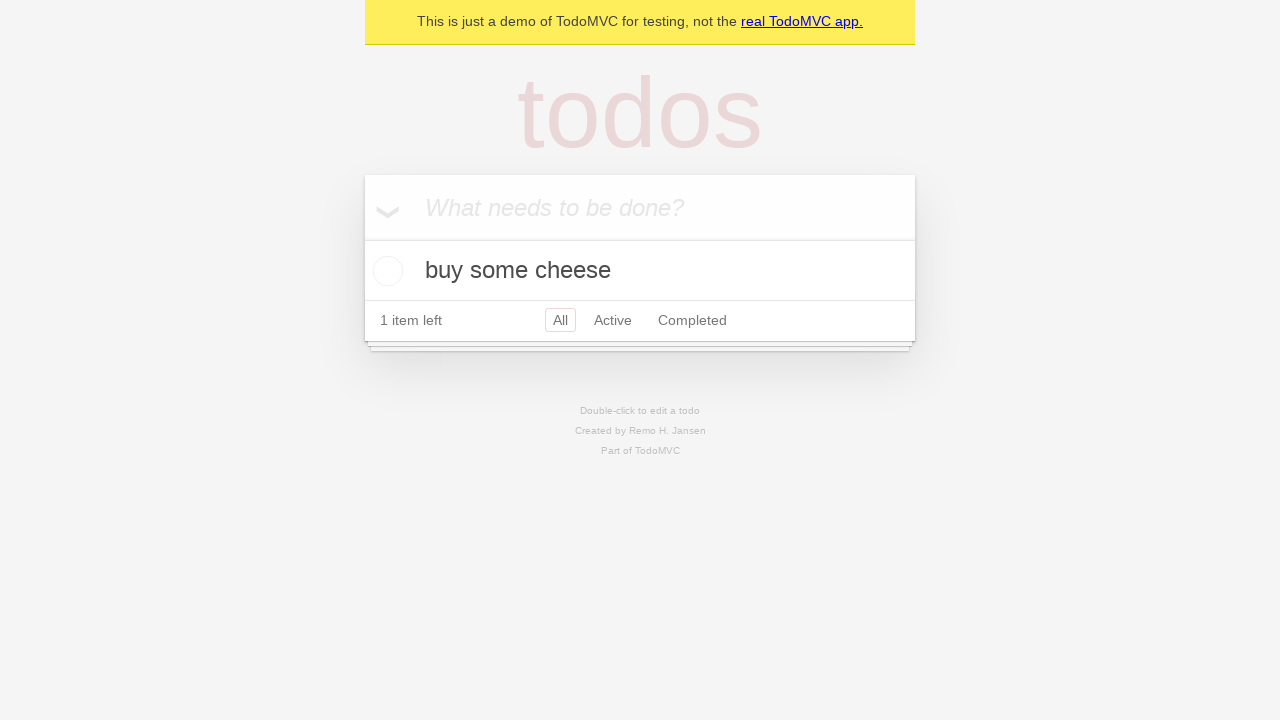

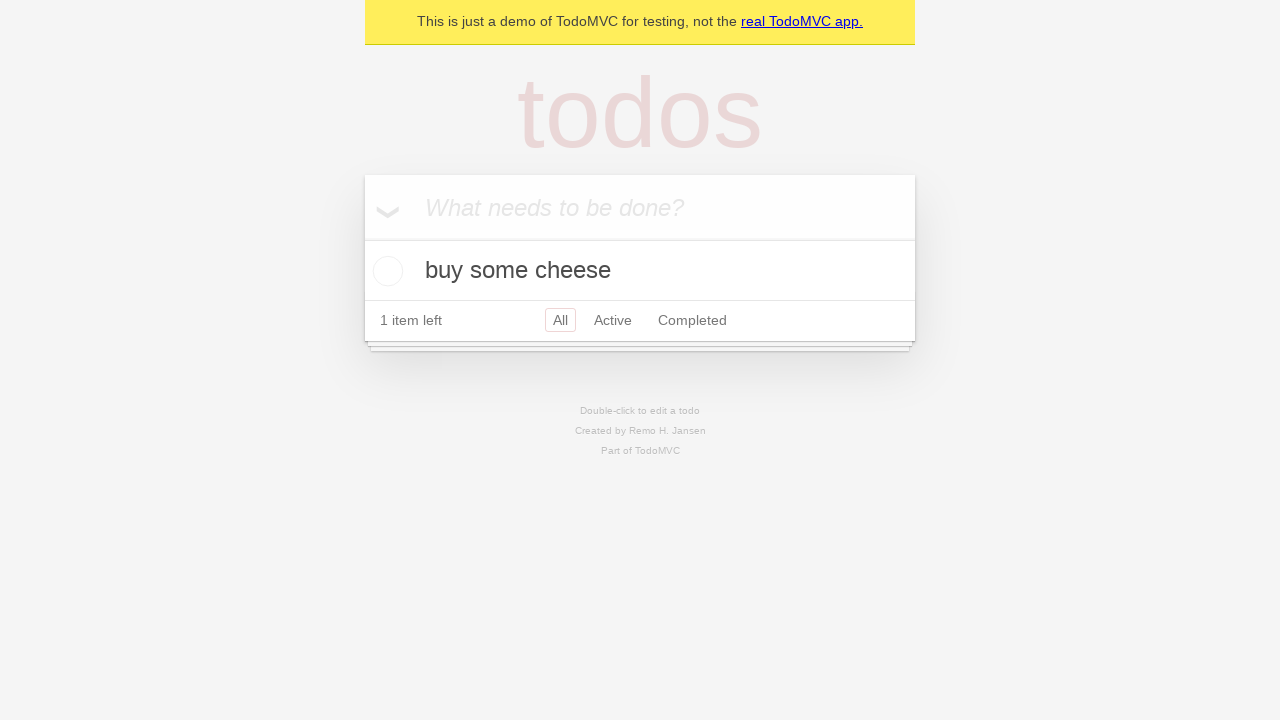